Navigates to the DS Portal application landing page and clicks the "Get Started" button to begin using the application.

Starting URL: https://dsportalapp.herokuapp.com/

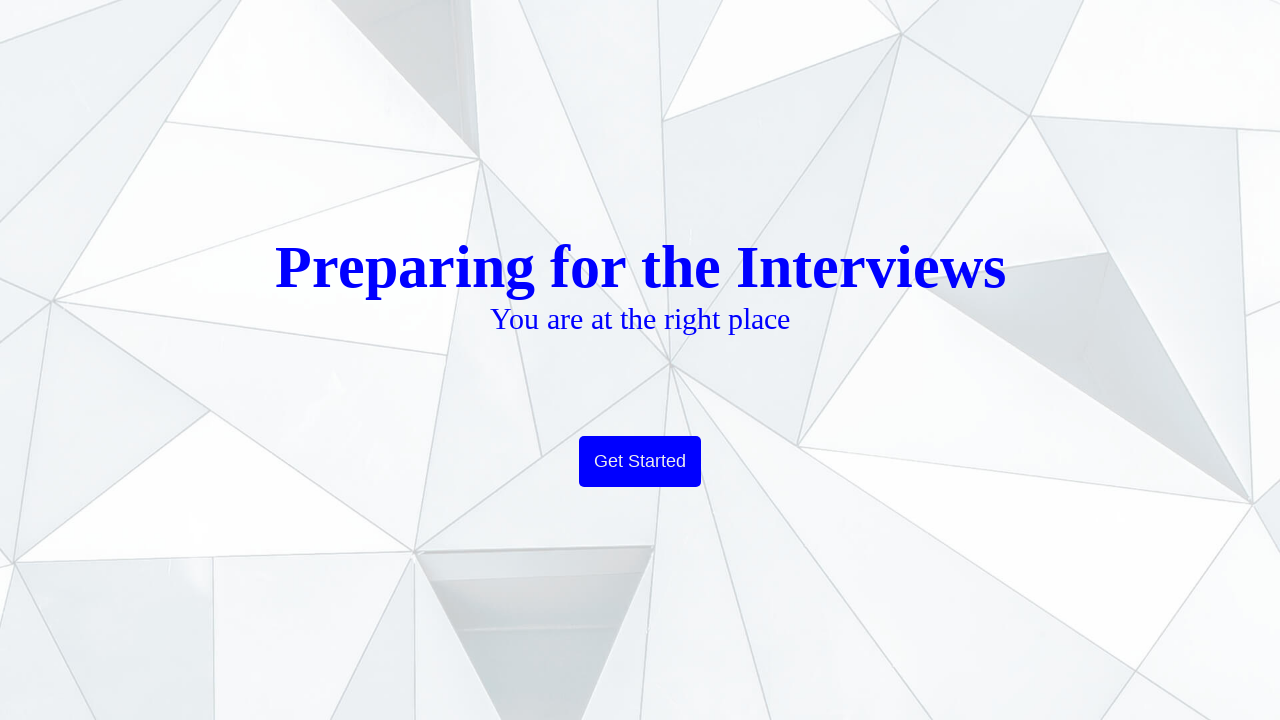

Navigated to DS Portal application landing page
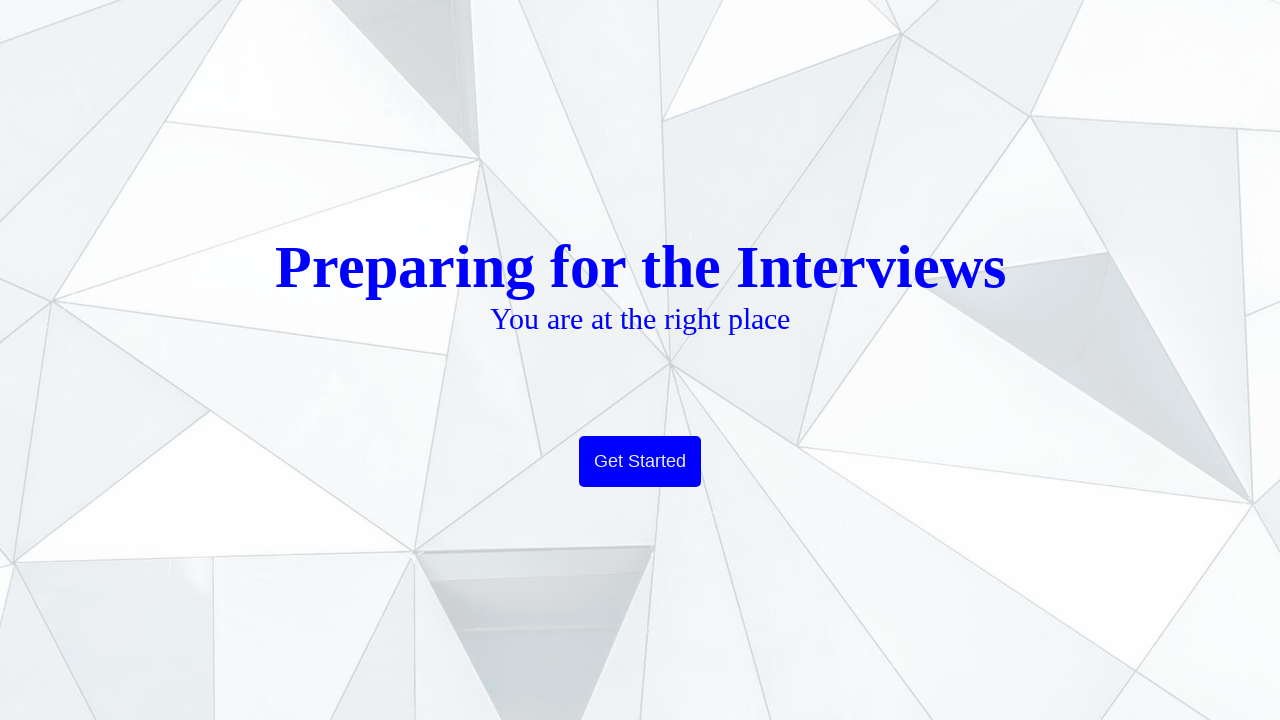

Clicked the 'Get Started' button to begin using the application at (640, 462) on button.btn
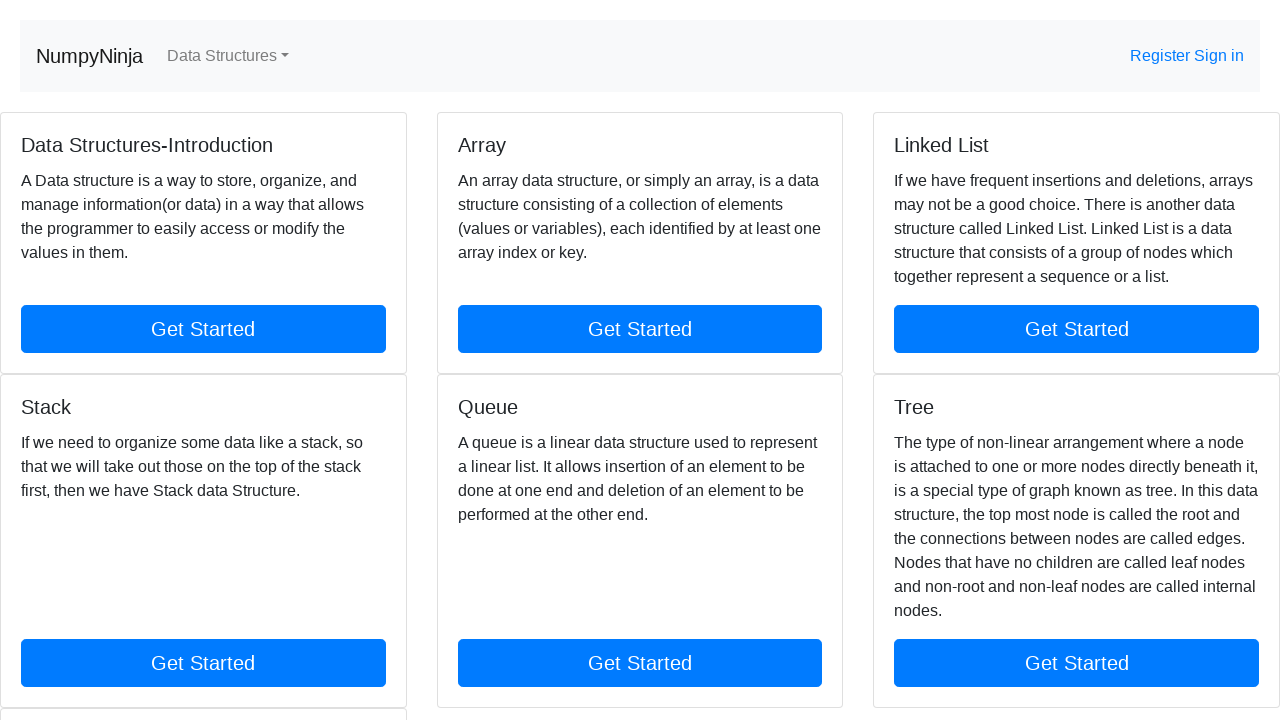

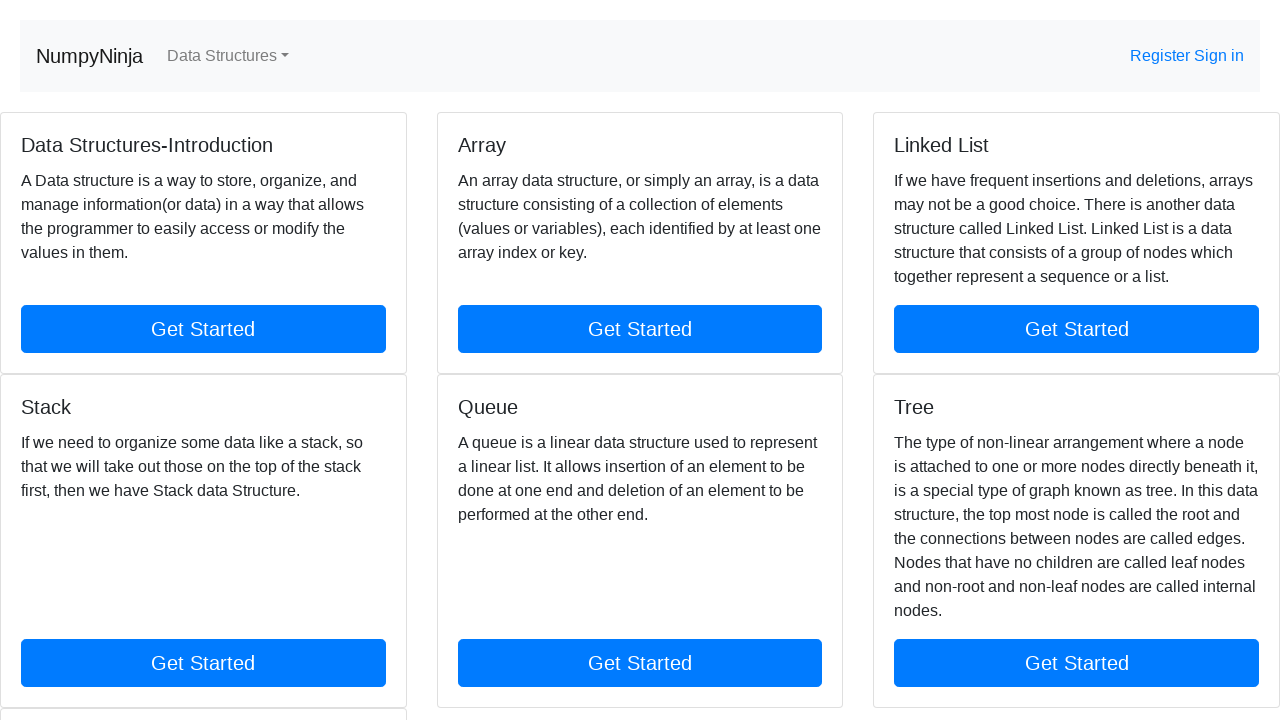